Tests user registration functionality by filling out a registration form with personal details and submitting it

Starting URL: https://naveenautomationlabs.com/opencart/index.php?route=account/register

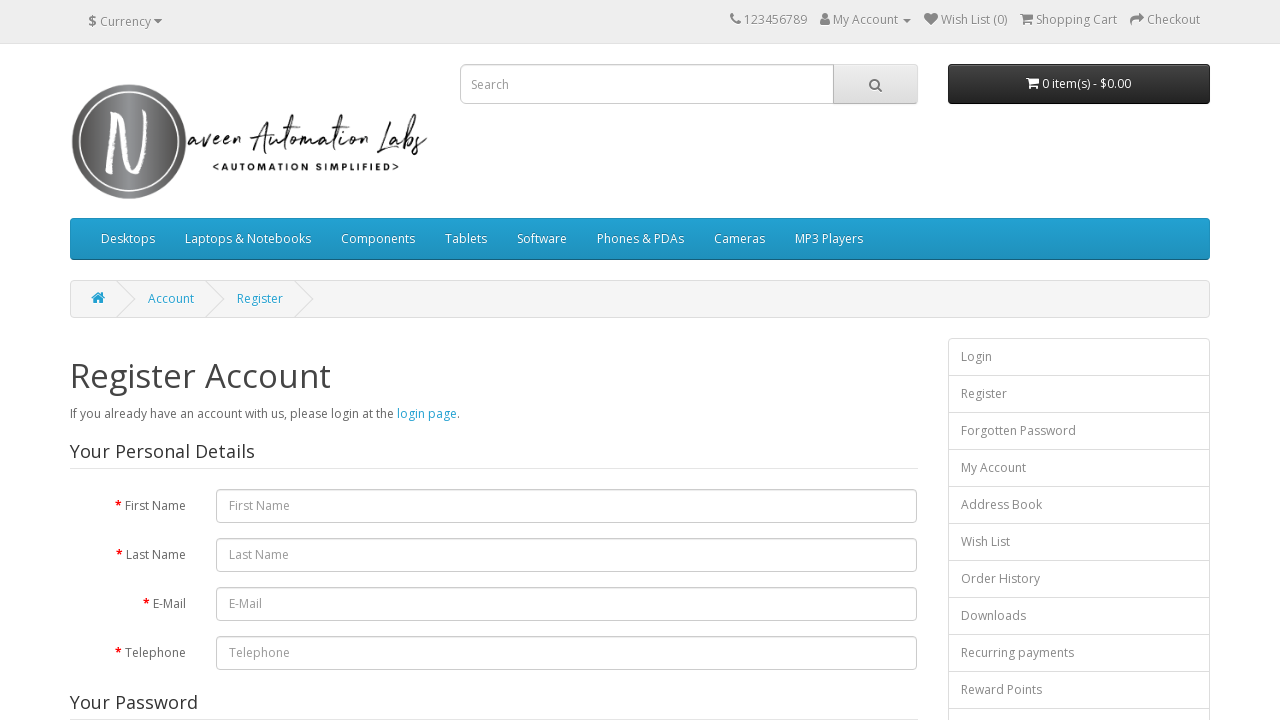

Filled first name field with 'John' on #input-firstname
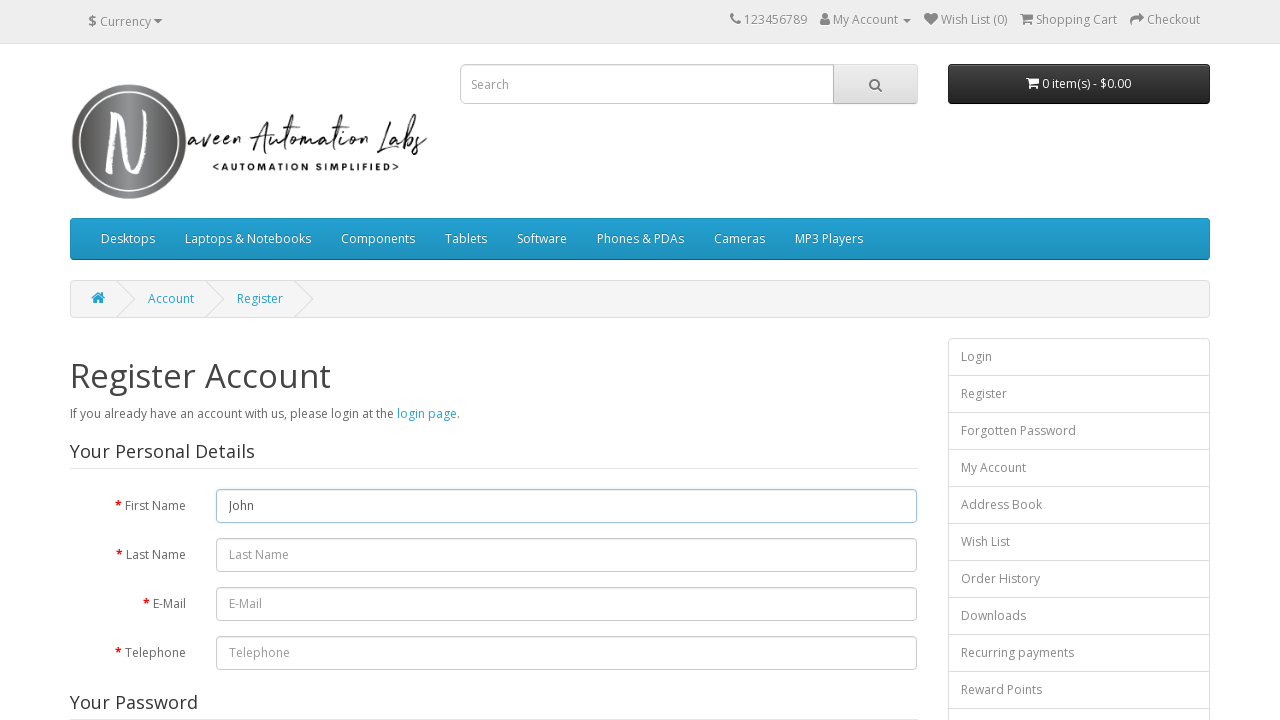

Filled last name field with 'Smith' on #input-lastname
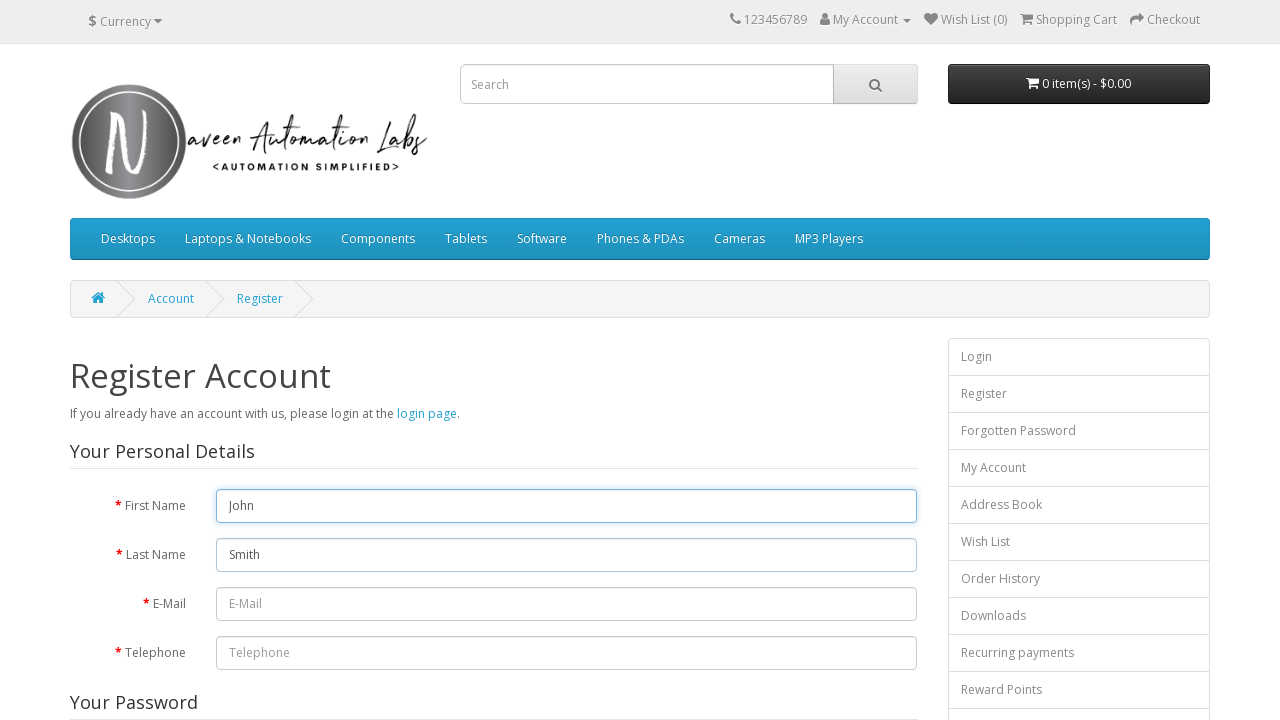

Filled email field with 'john.smith2024@example.com' on #input-email
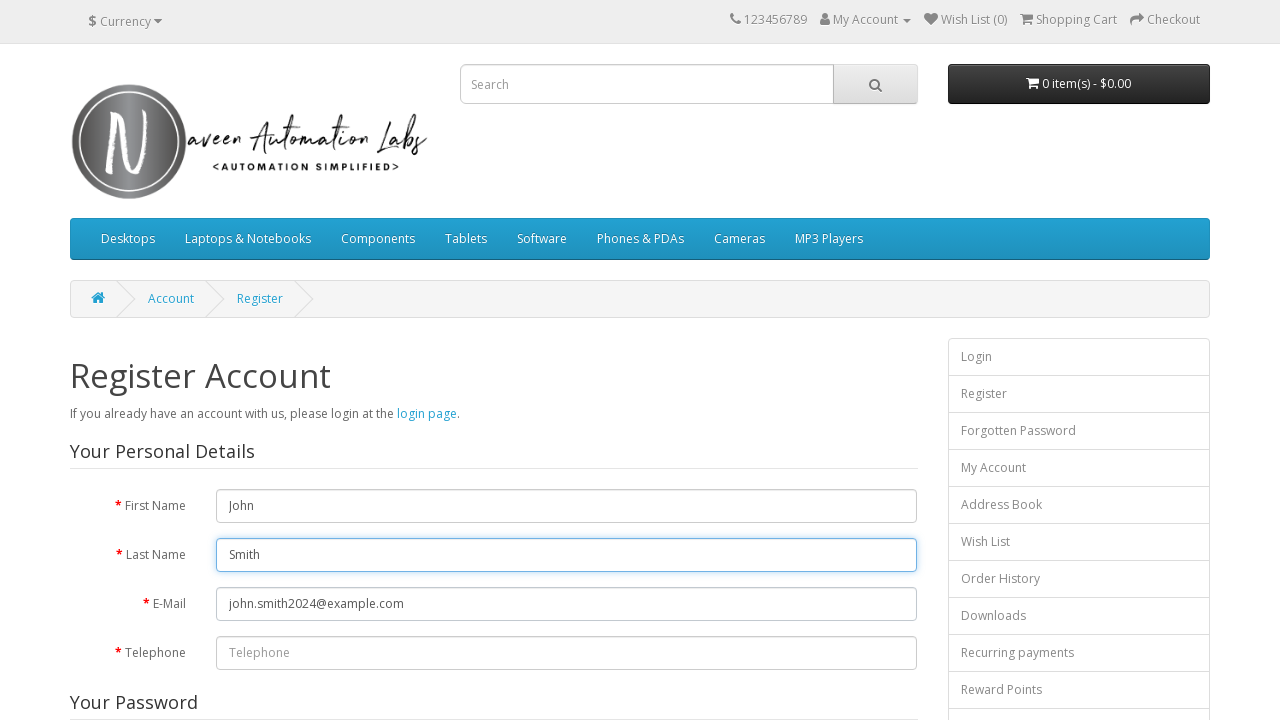

Filled telephone field with '5551234567' on #input-telephone
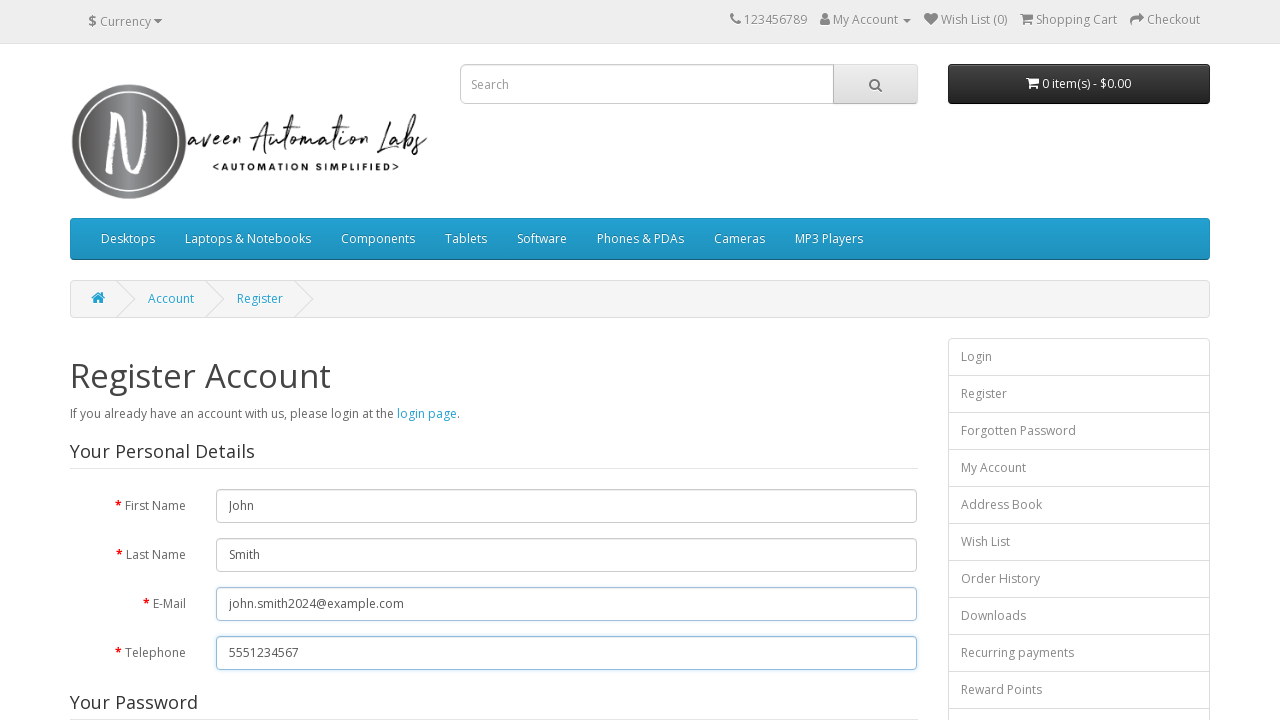

Filled password field with 'SecurePass123!' on #input-password
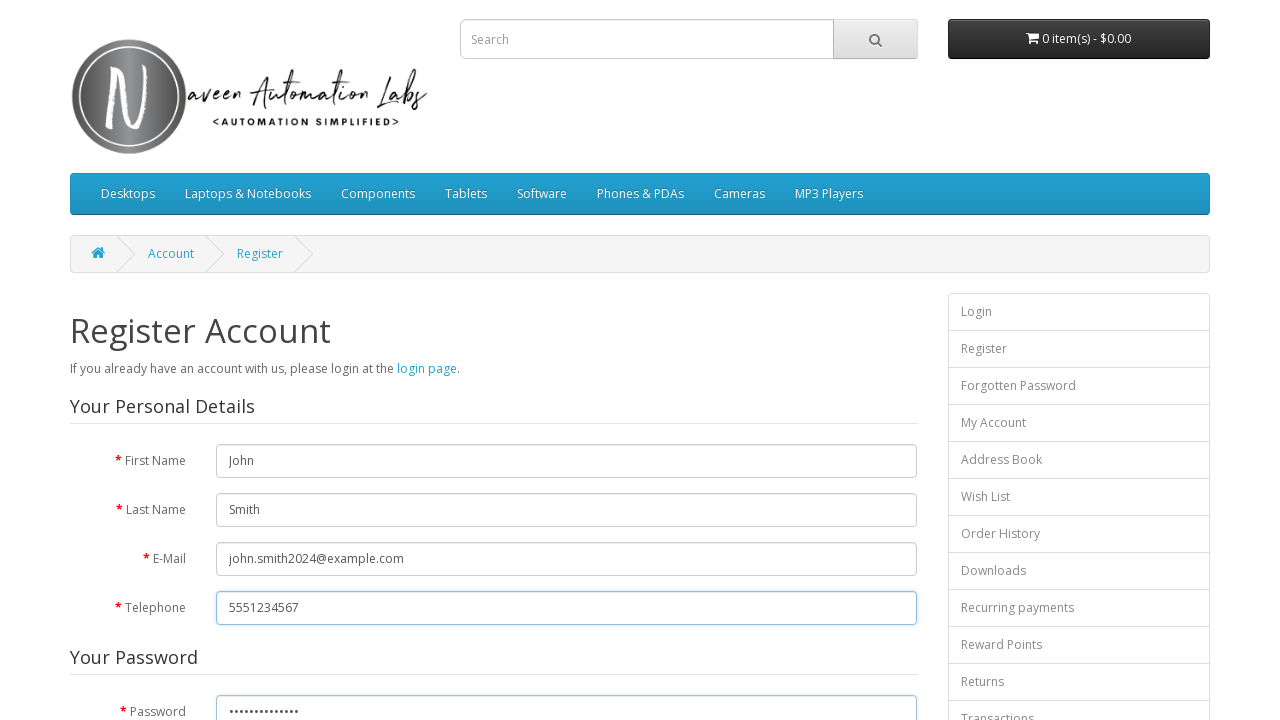

Filled password confirmation field with 'SecurePass123!' on #input-confirm
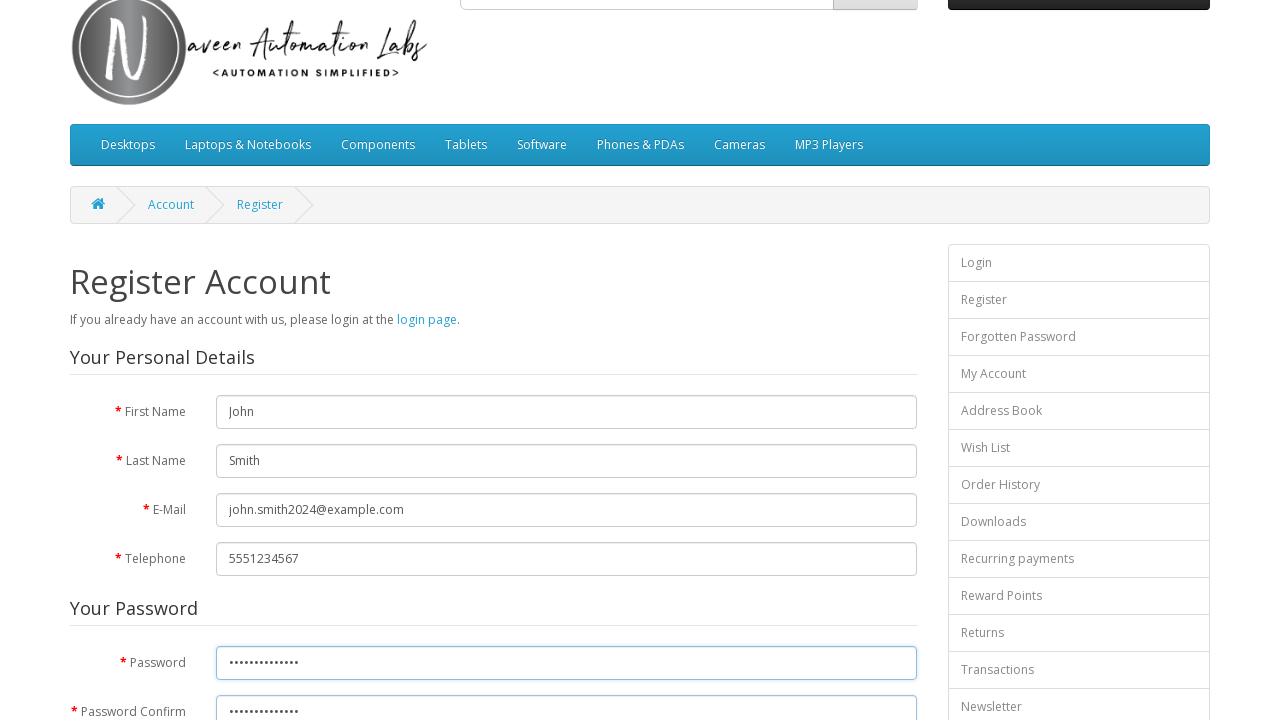

Checked the terms and conditions agreement checkbox at (825, 424) on input[name='agree']
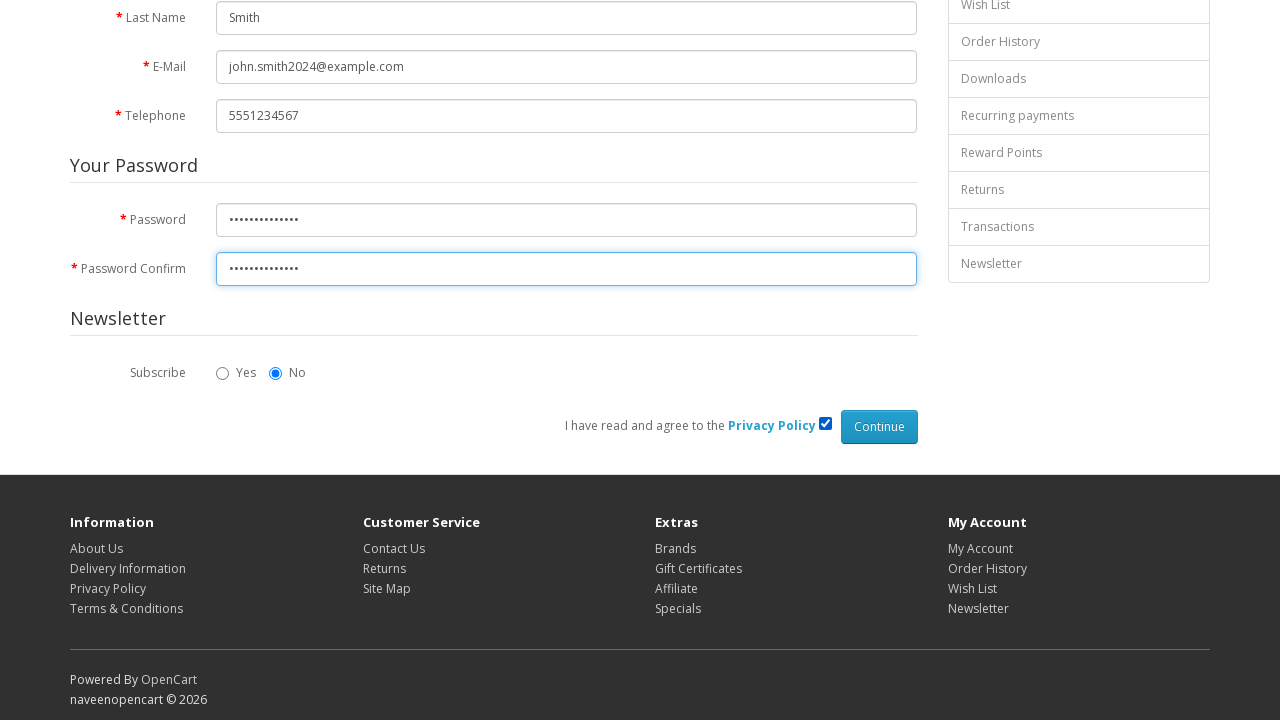

Clicked Continue button to submit registration form at (879, 427) on input[value='Continue']
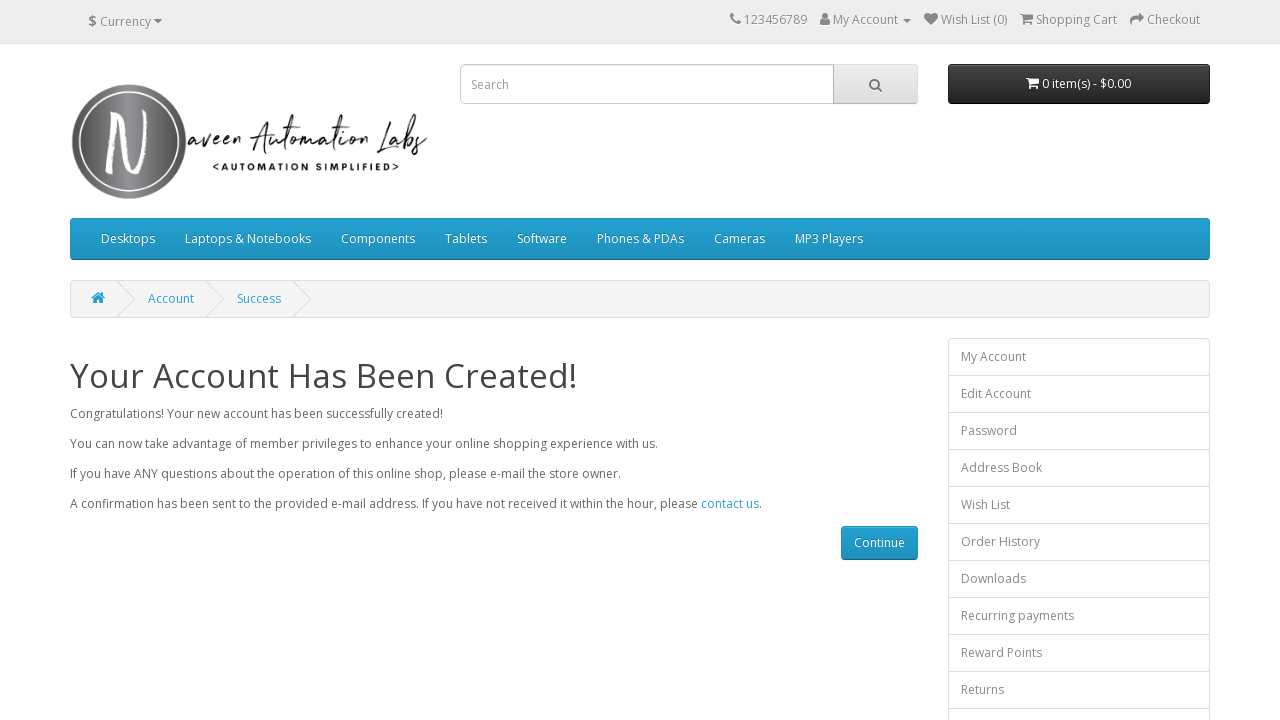

Registration successful - 'Created' success message appeared
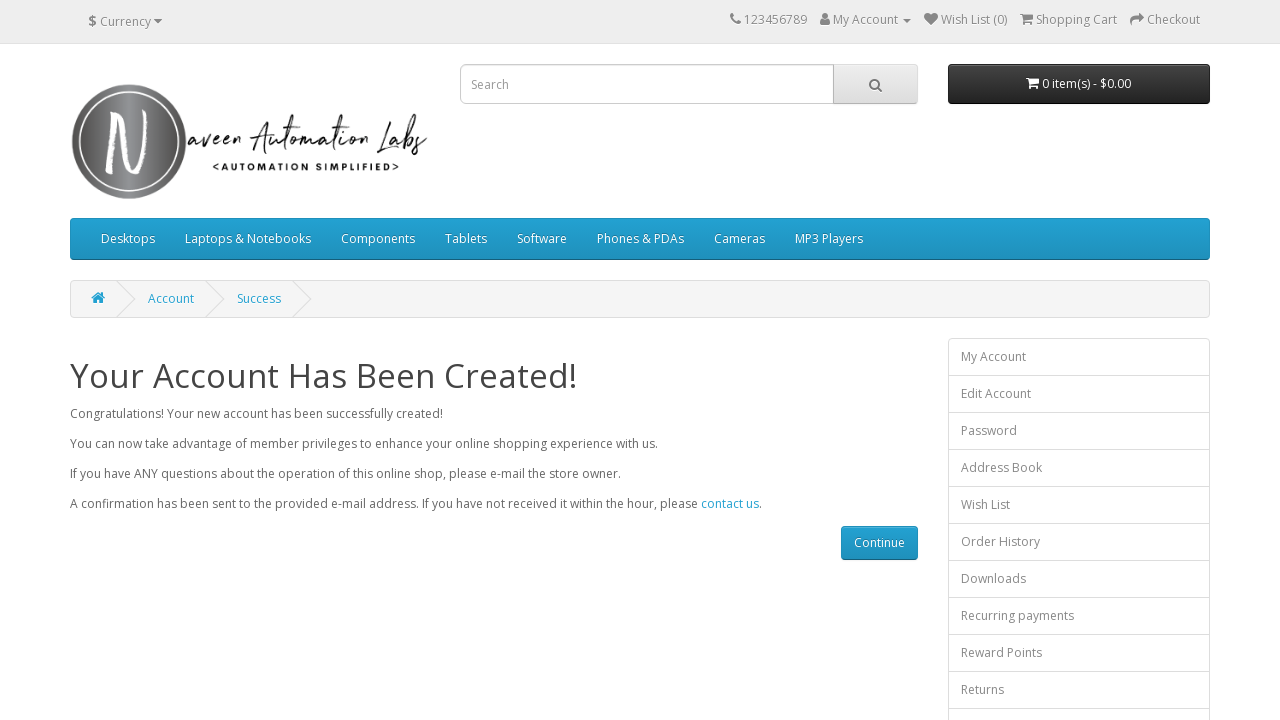

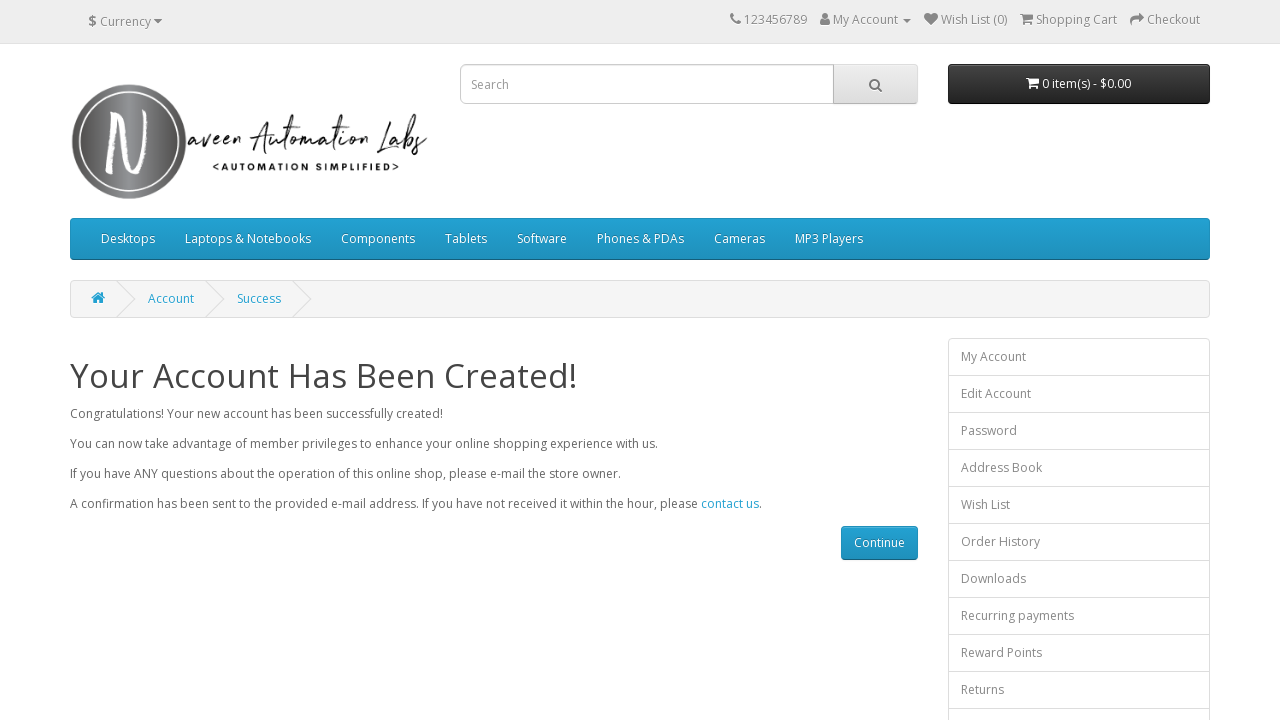